Navigates to the Link Page and verifies it opened correctly by checking for the Lorem ipsum header.

Starting URL: https://kristinek.github.io/site/examples/po

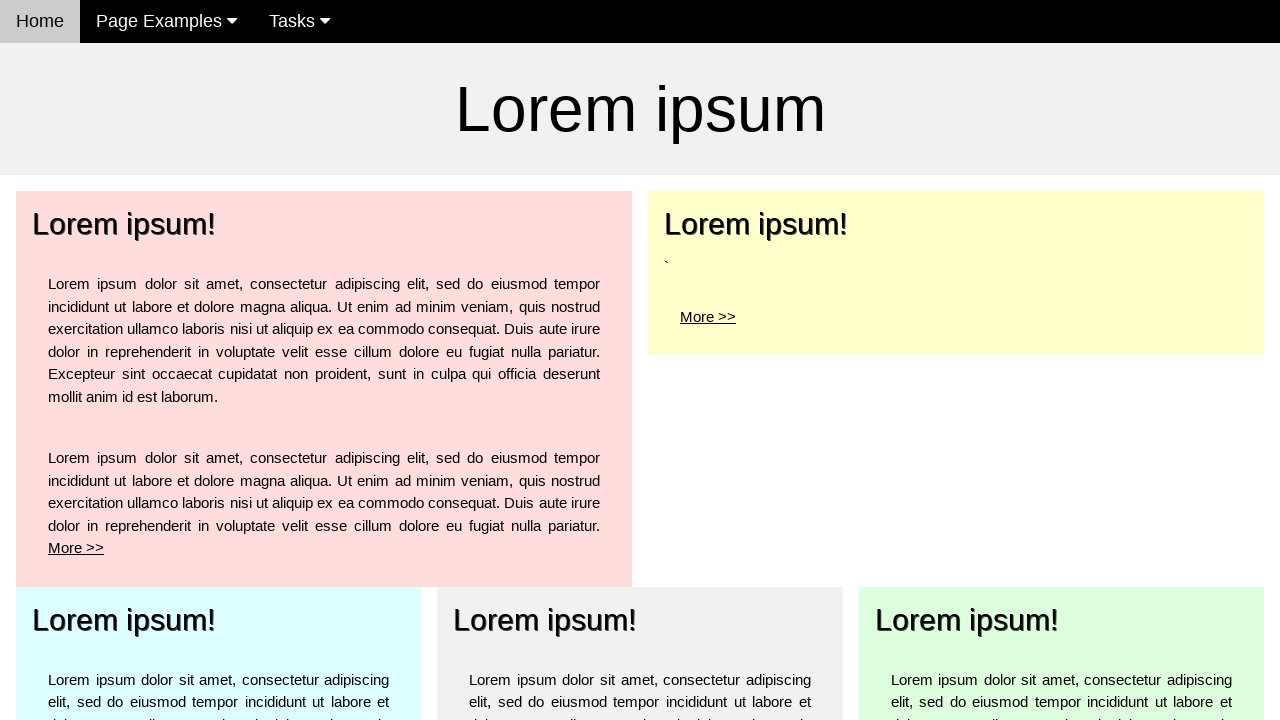

Navigated to Link Page at https://kristinek.github.io/site/examples/po
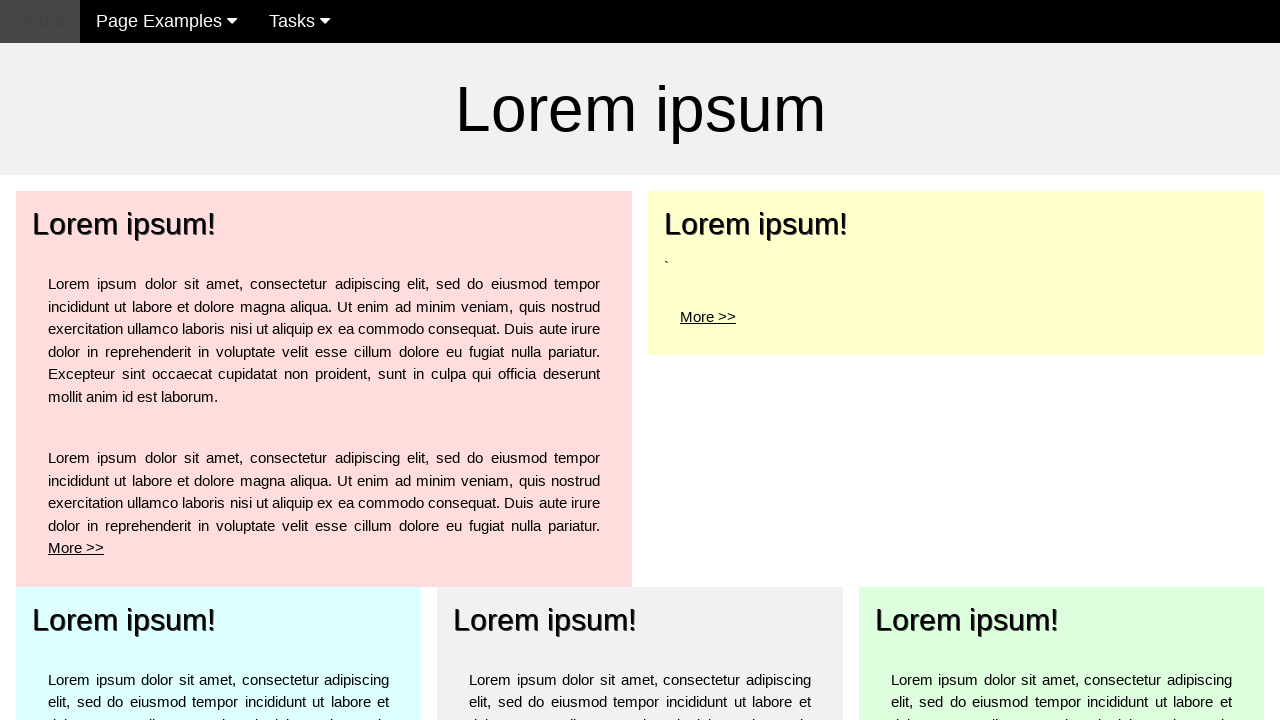

Located the Lorem ipsum header element
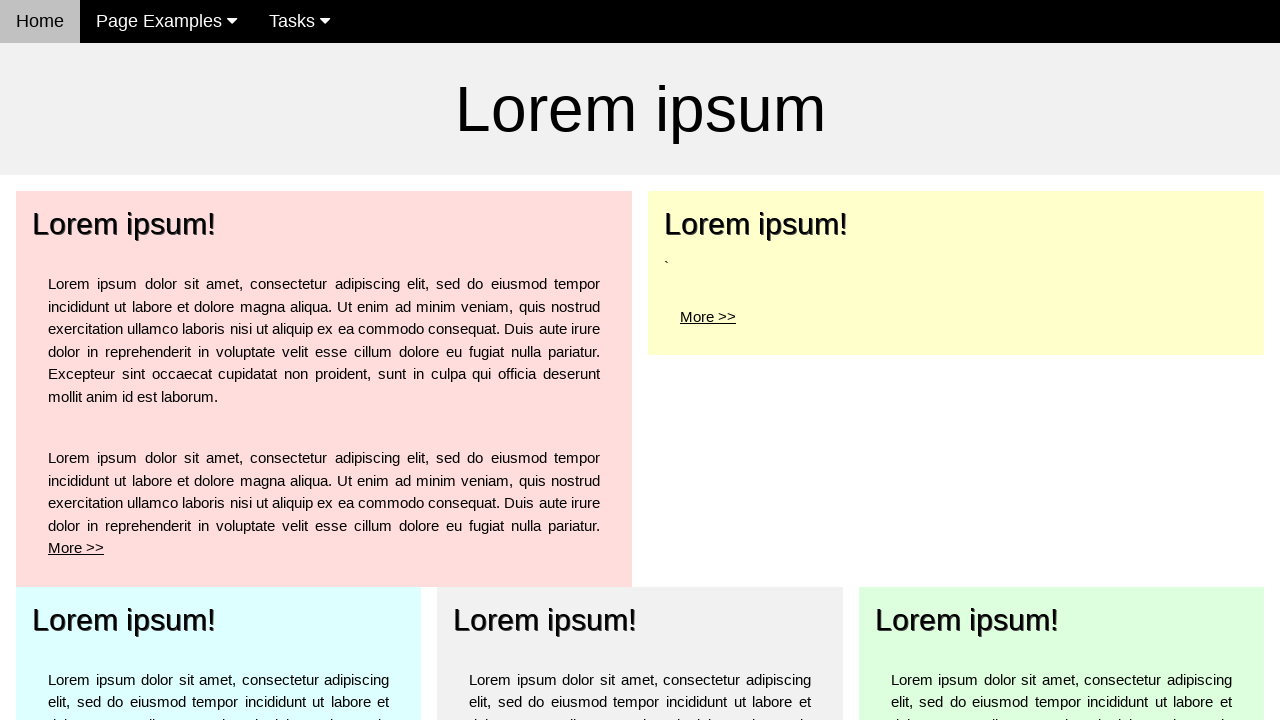

Verified Lorem ipsum header text content matches expected value
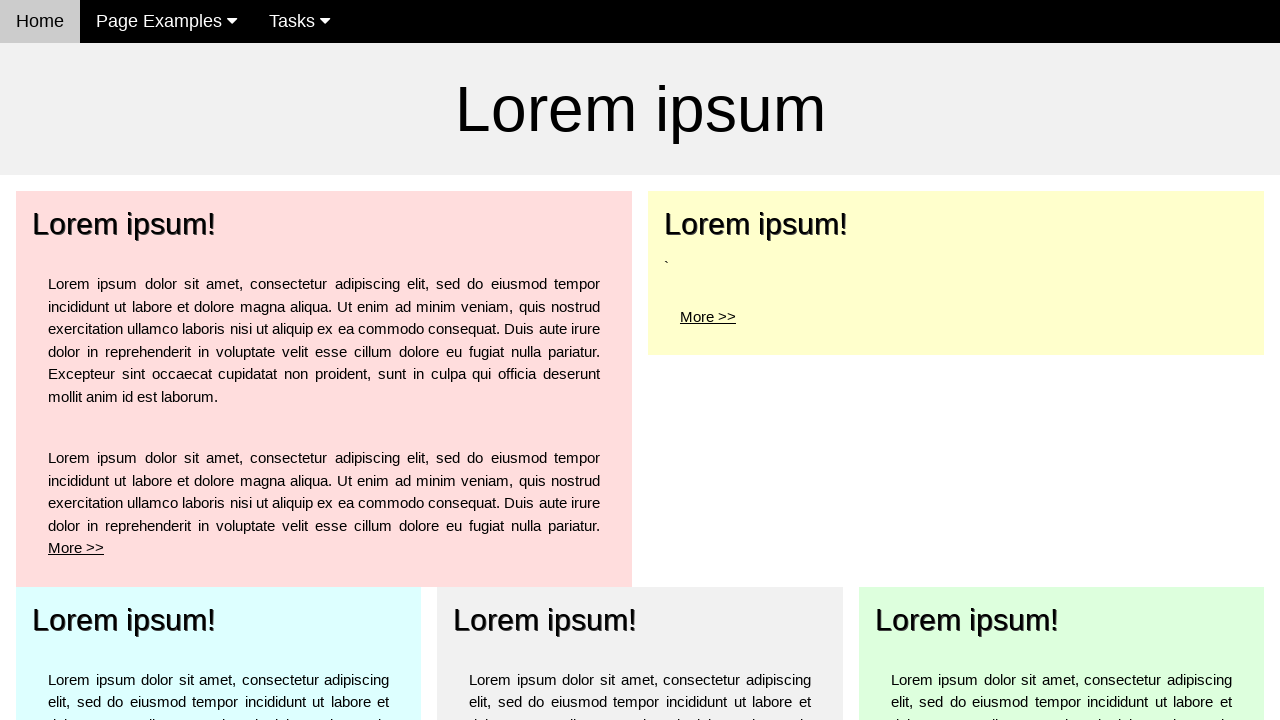

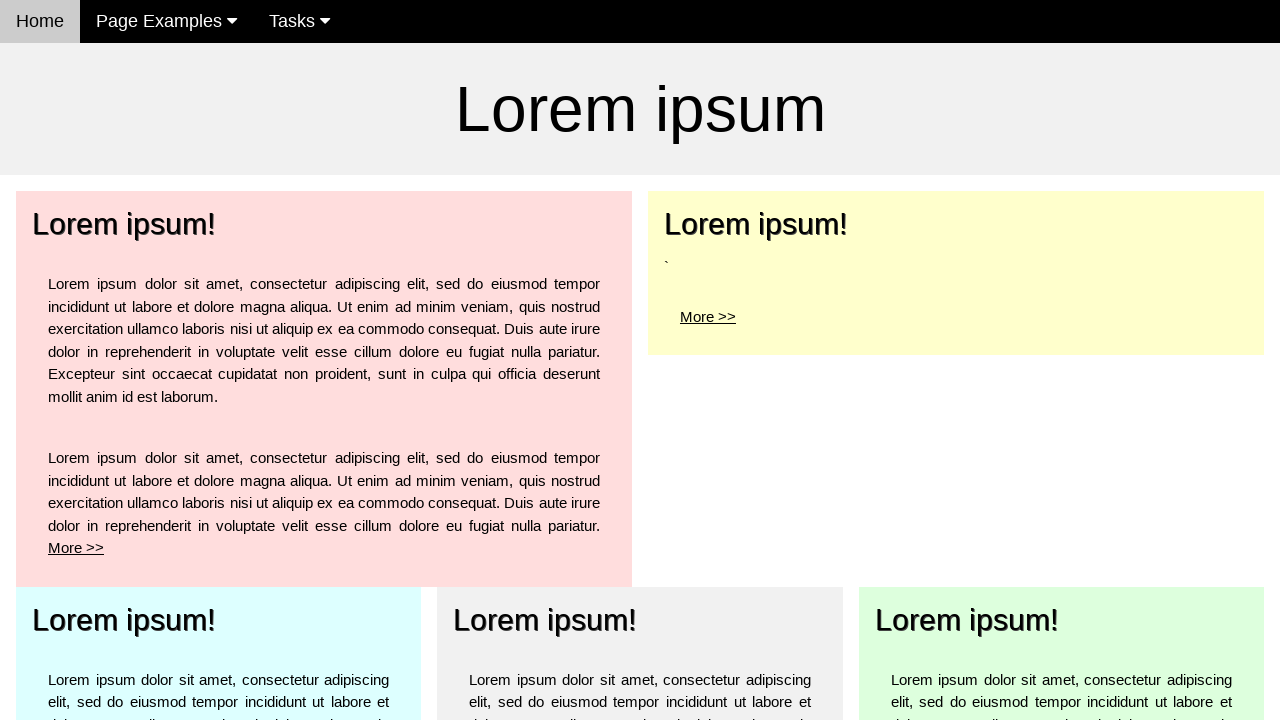